Tests the simple form demo on syntaxprojects.com by clicking the start practicing button, navigating to the Simple Form Demo page, and entering text in the message text box.

Starting URL: http://syntaxprojects.com

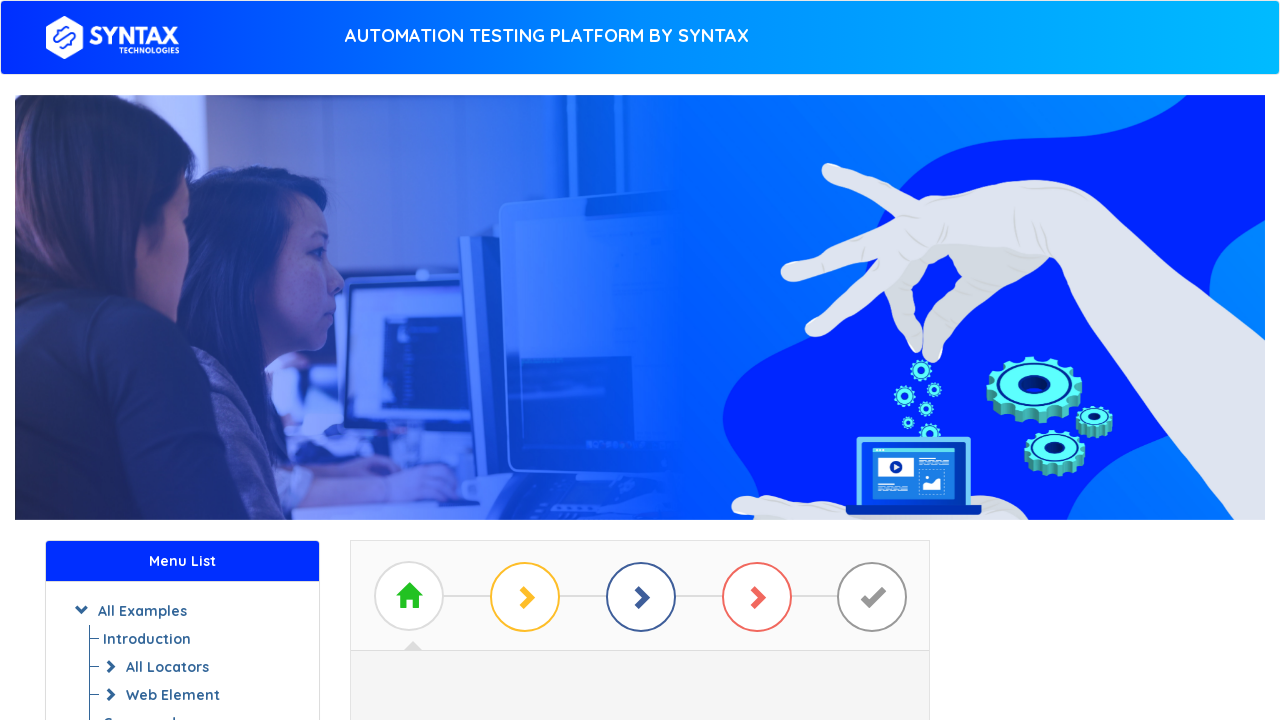

Clicked 'Start Practicing' button at (640, 372) on #btn_basic_example
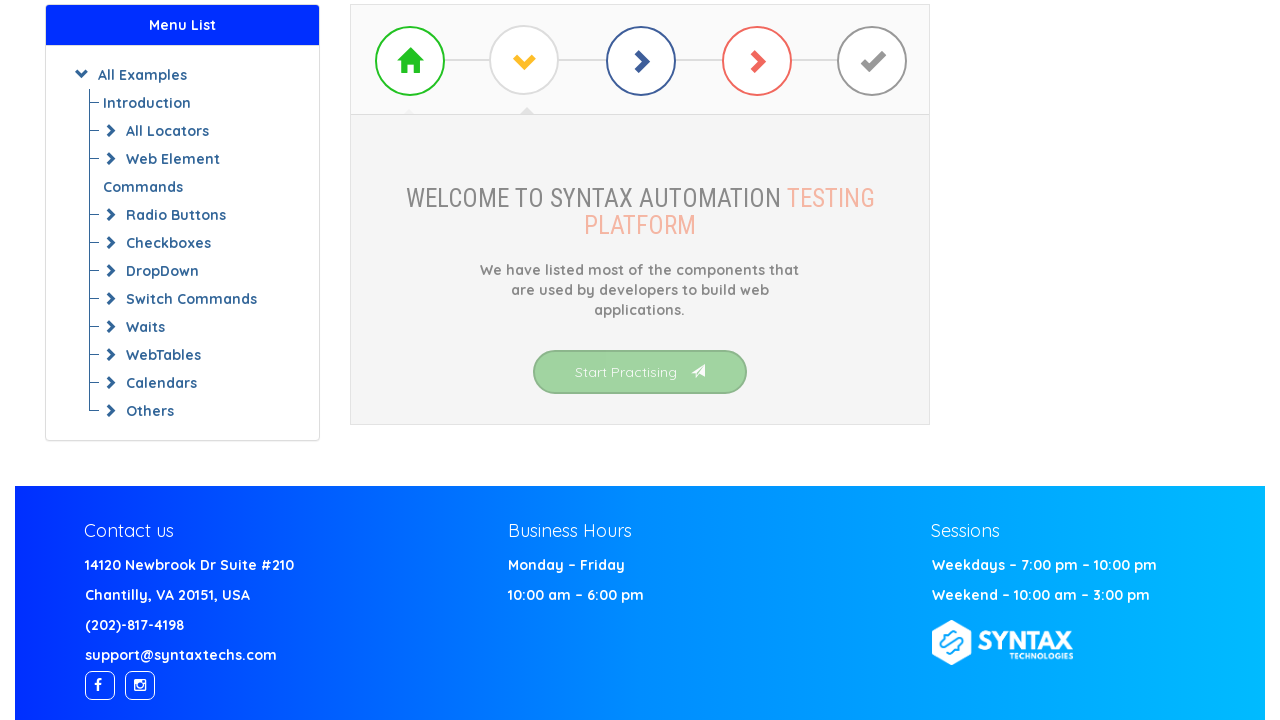

Clicked 'Simple Form Demo' link to navigate to the form page at (640, 373) on xpath=//div[@class='list-group']//a[text()='Simple Form Demo']
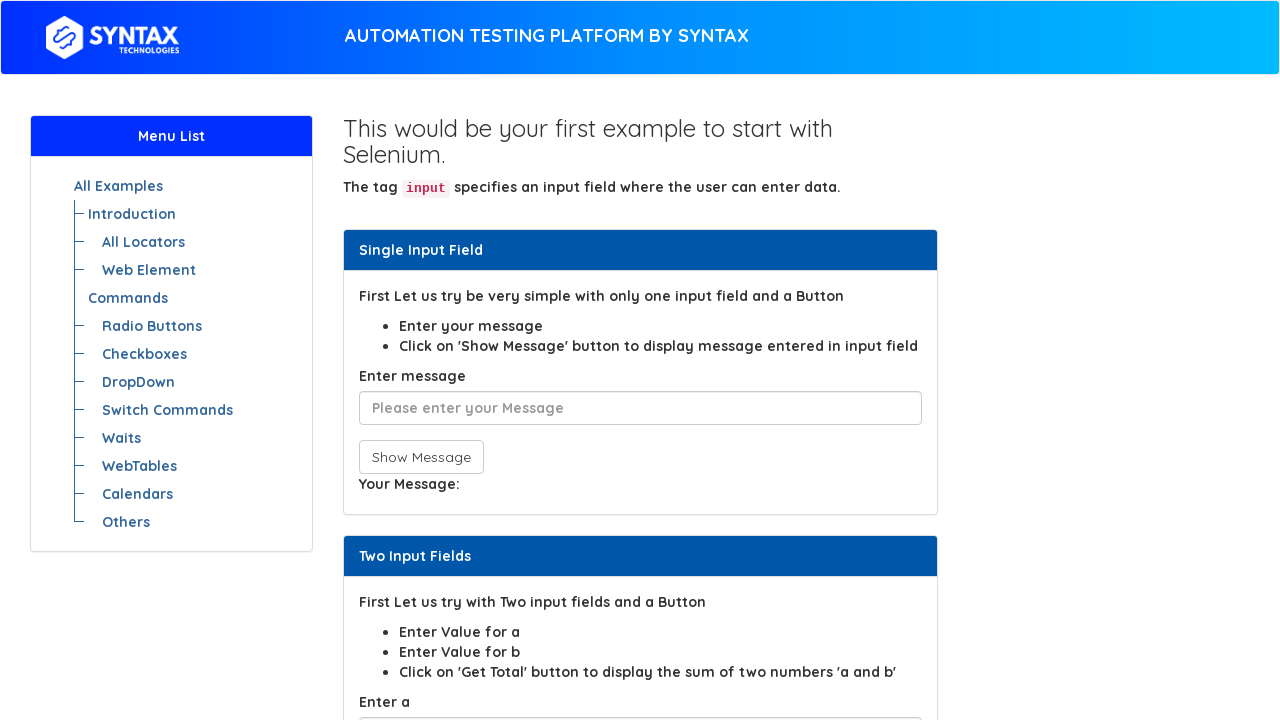

Entered 'Hello, this is a test message!' in the message text box on #user-message
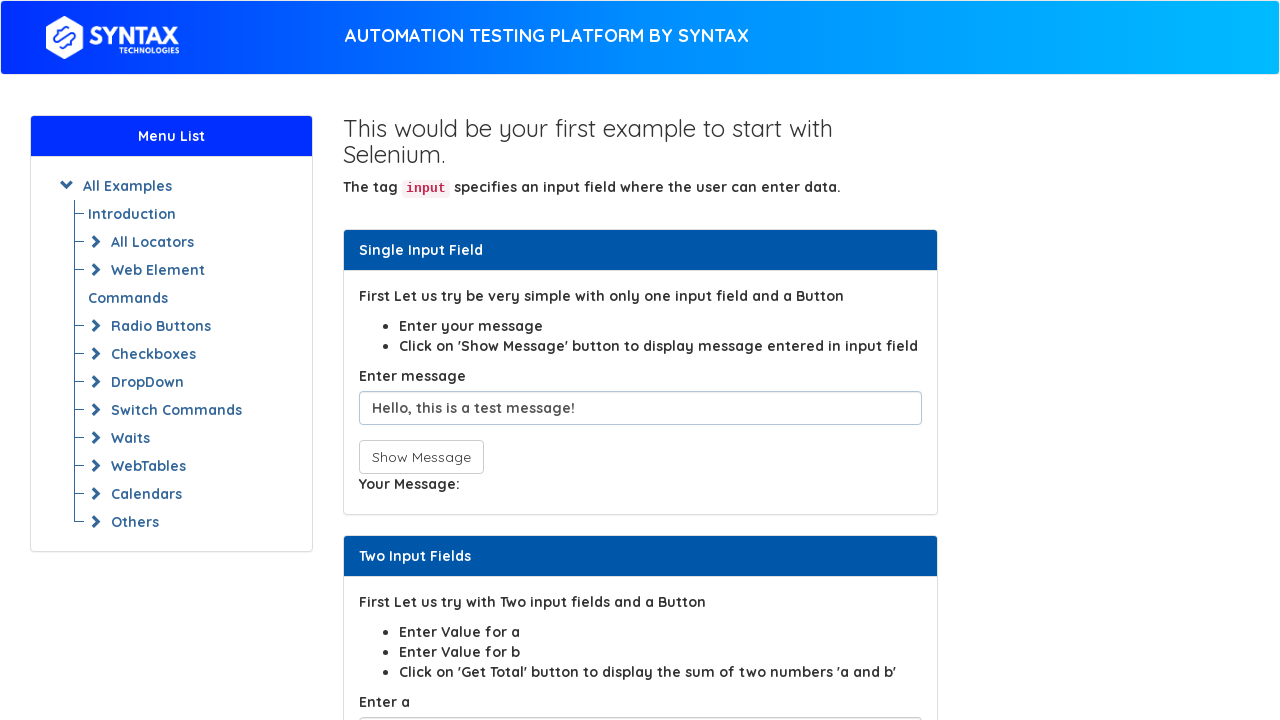

Clicked 'Show Message' button to submit the form at (421, 457) on button:has-text('Show Message')
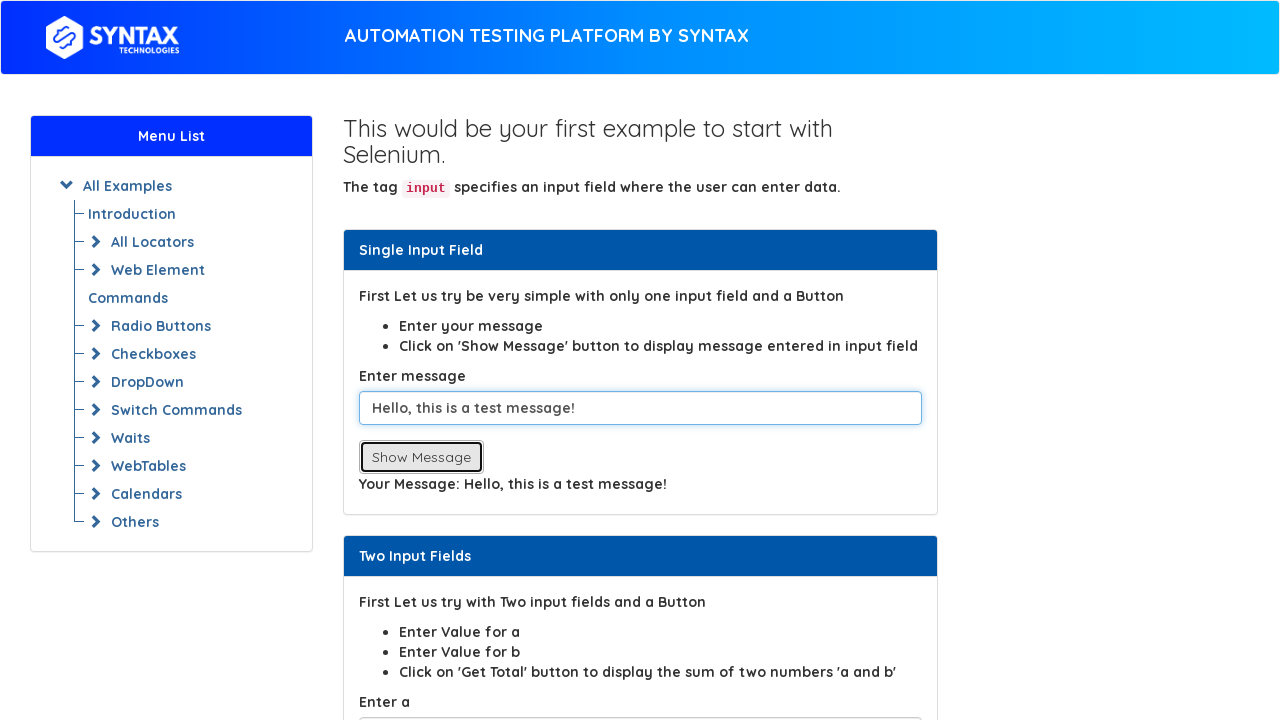

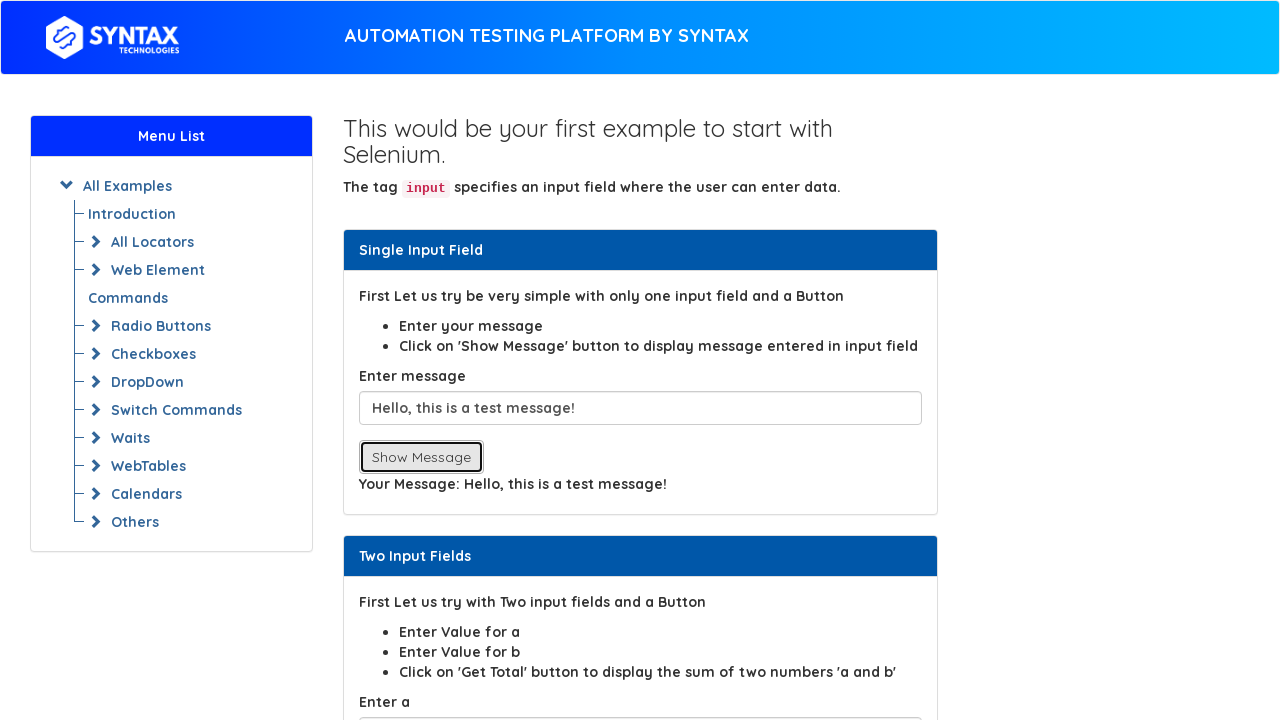